Adds 5 rows to a table by clicking Add New button, filling in name, department and phone fields, then clicking the Add button in the last row of the table

Starting URL: https://www.tutorialrepublic.com/snippets/bootstrap/table-with-add-and-delete-row-feature.php

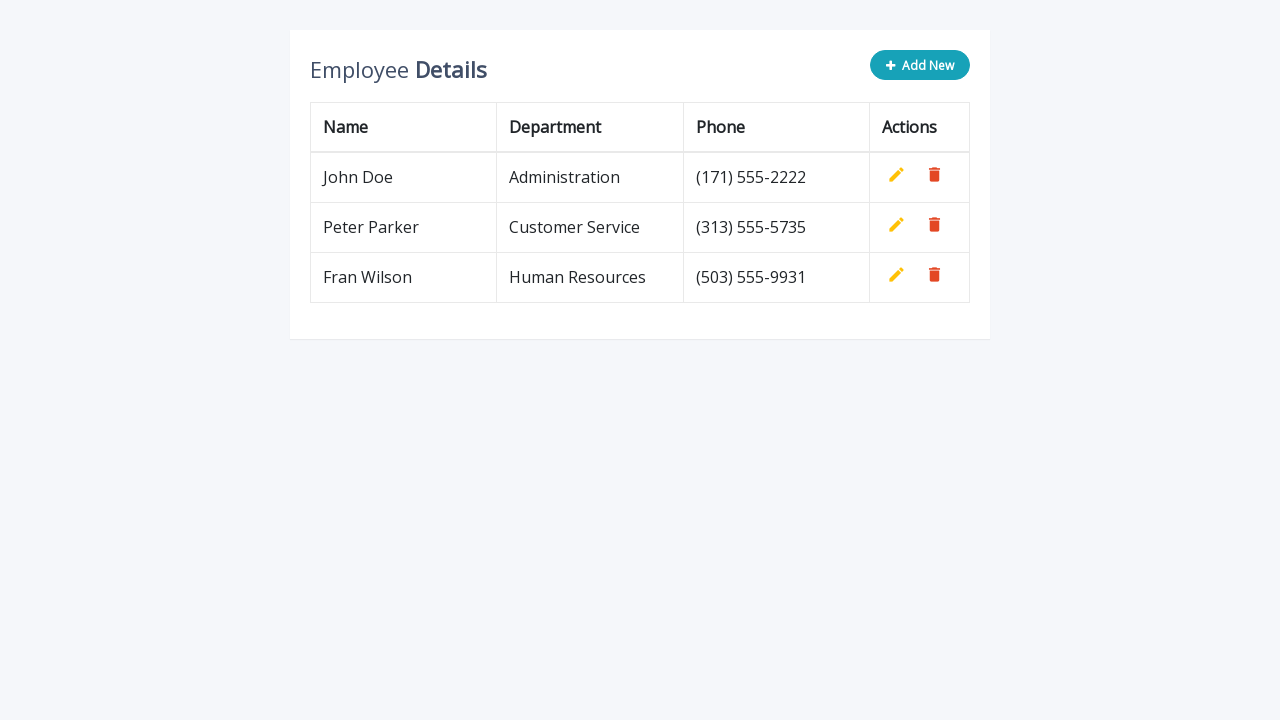

Navigated to table with add and delete row feature
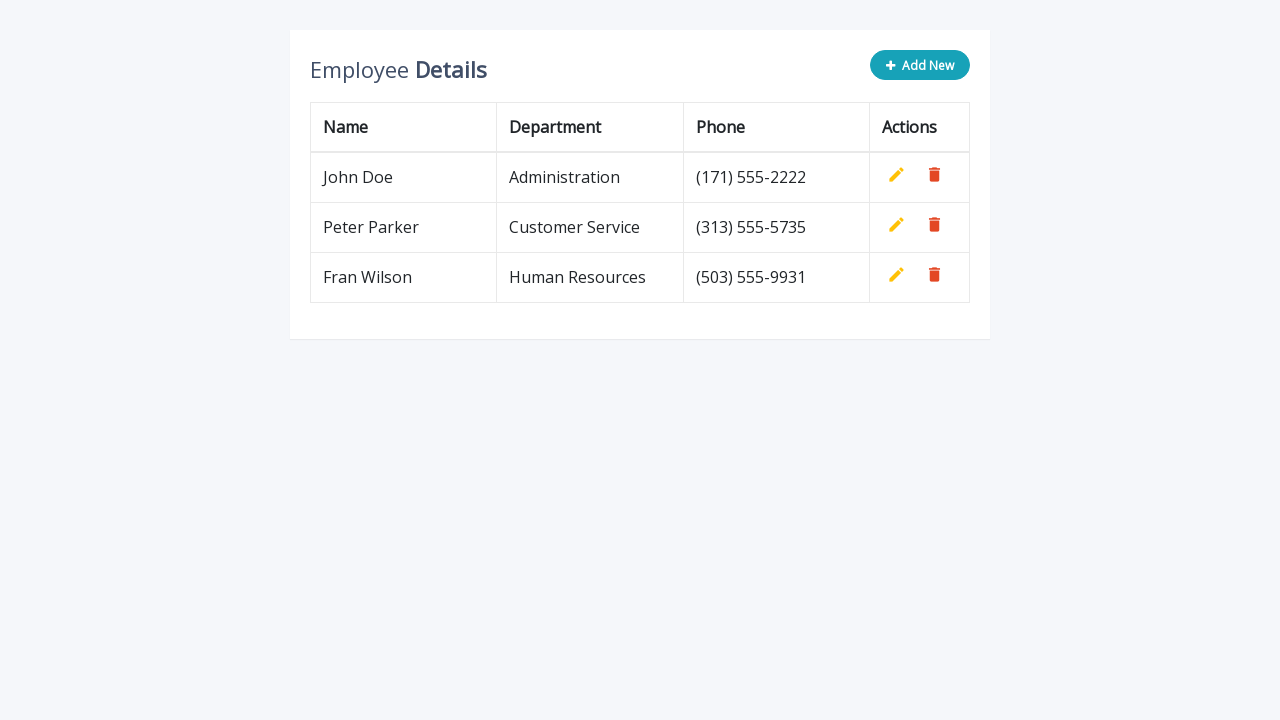

Clicked Add New button (row 1/5) at (920, 65) on button.btn.btn-info.add-new
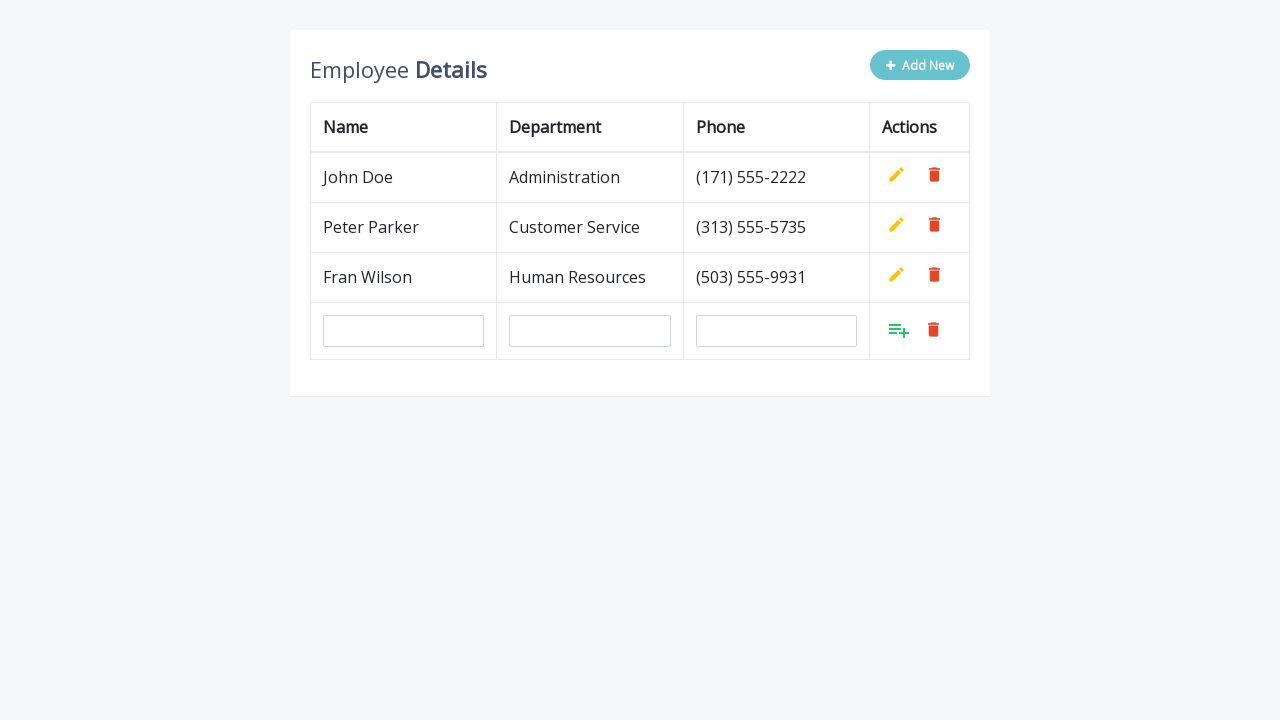

Filled name field with 'Andrija' (row 1/5) on input[name='name']
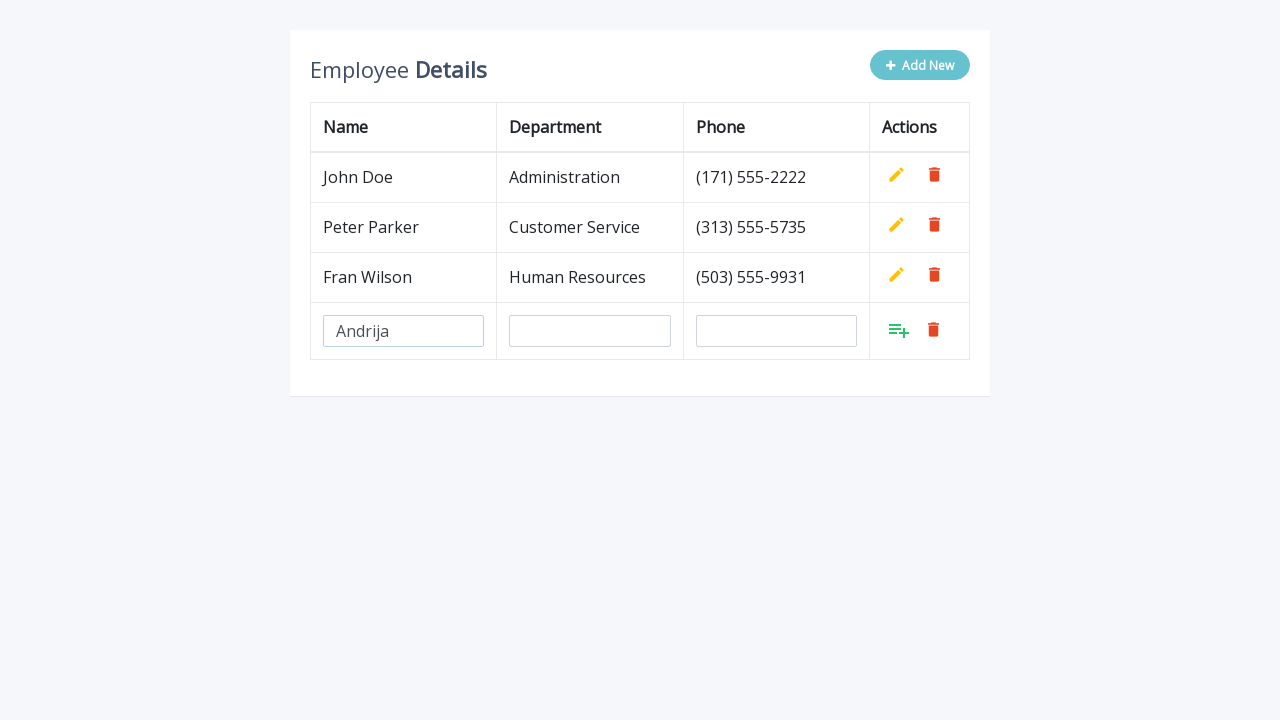

Filled department field with 'Administracija' (row 1/5) on input[name='department']
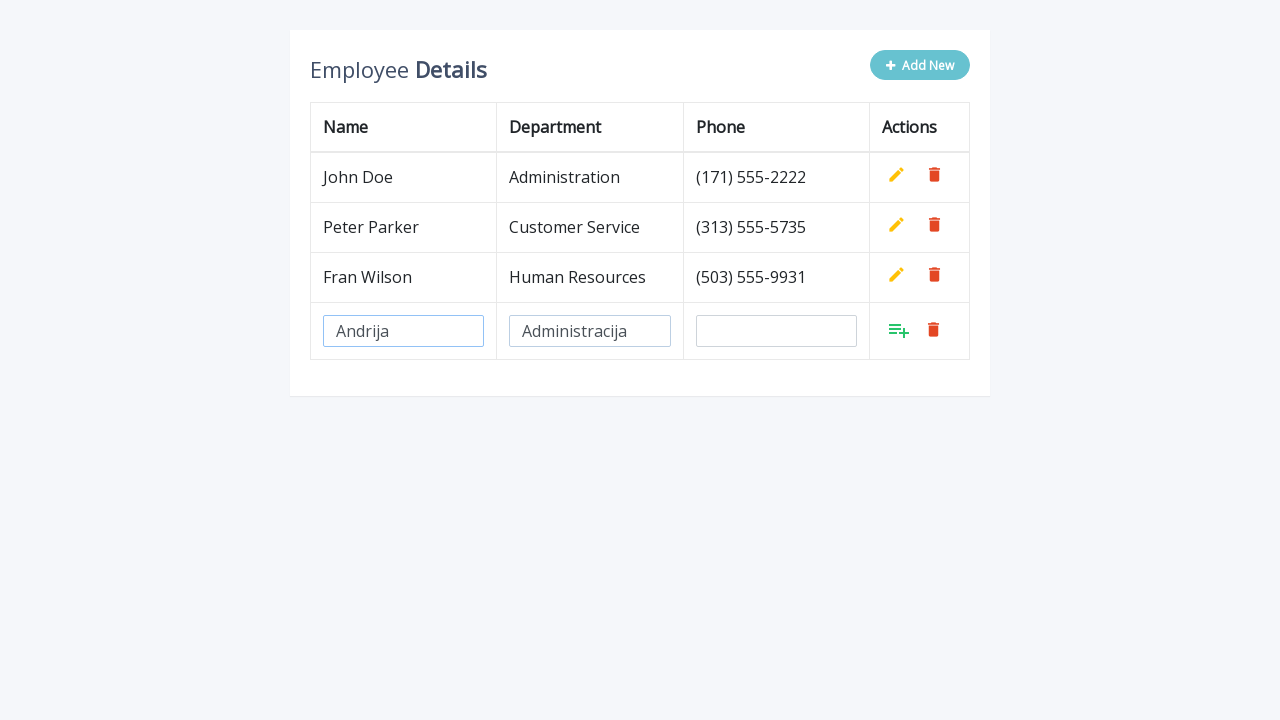

Filled phone field with '54634z634' (row 1/5) on input[name='phone']
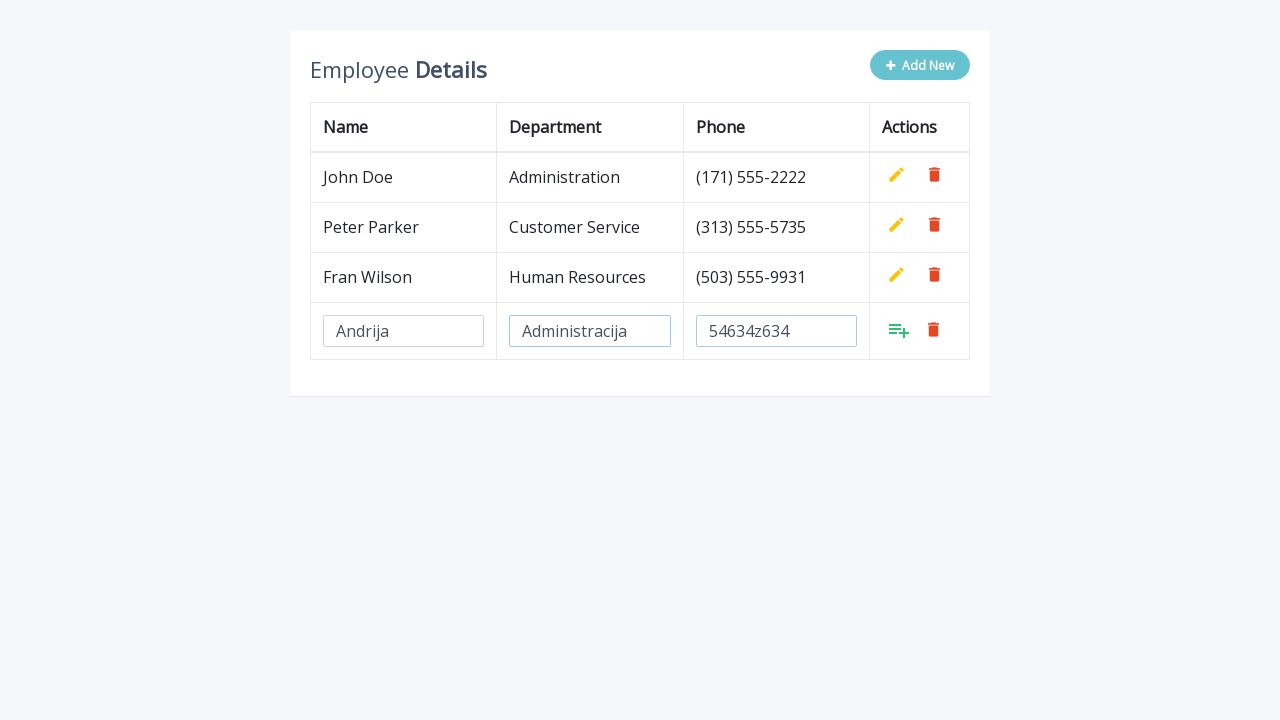

Clicked Add button to confirm new row (row 1/5) at (899, 330) on xpath=//table[@class='table table-bordered']/tbody/tr[last()]/td[last()]/a[conta
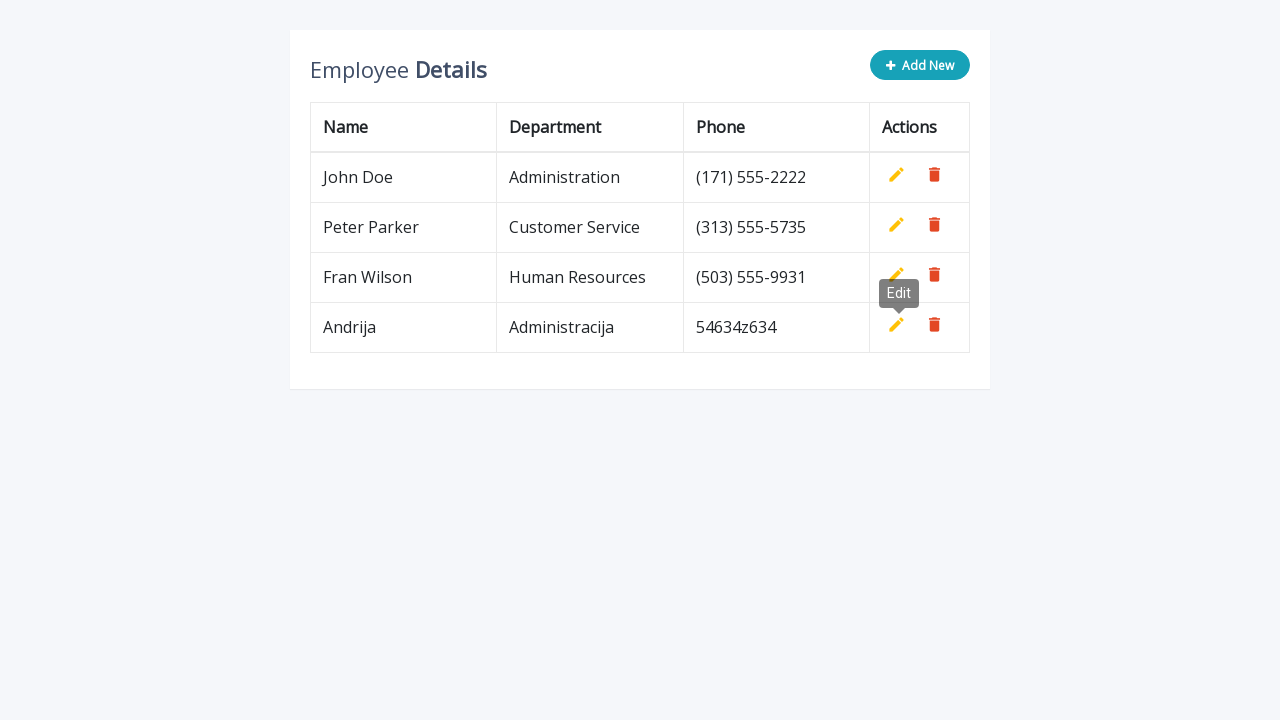

Waited 500ms before next iteration (row 1/5)
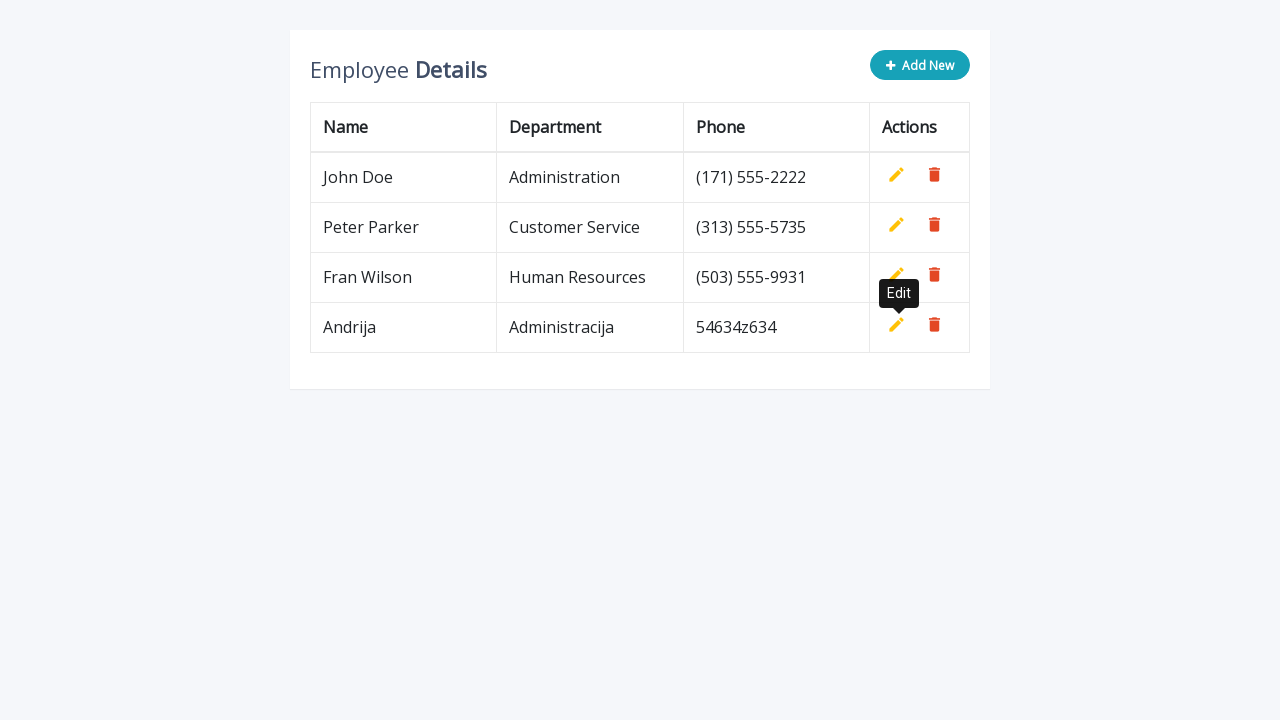

Clicked Add New button (row 2/5) at (920, 65) on button.btn.btn-info.add-new
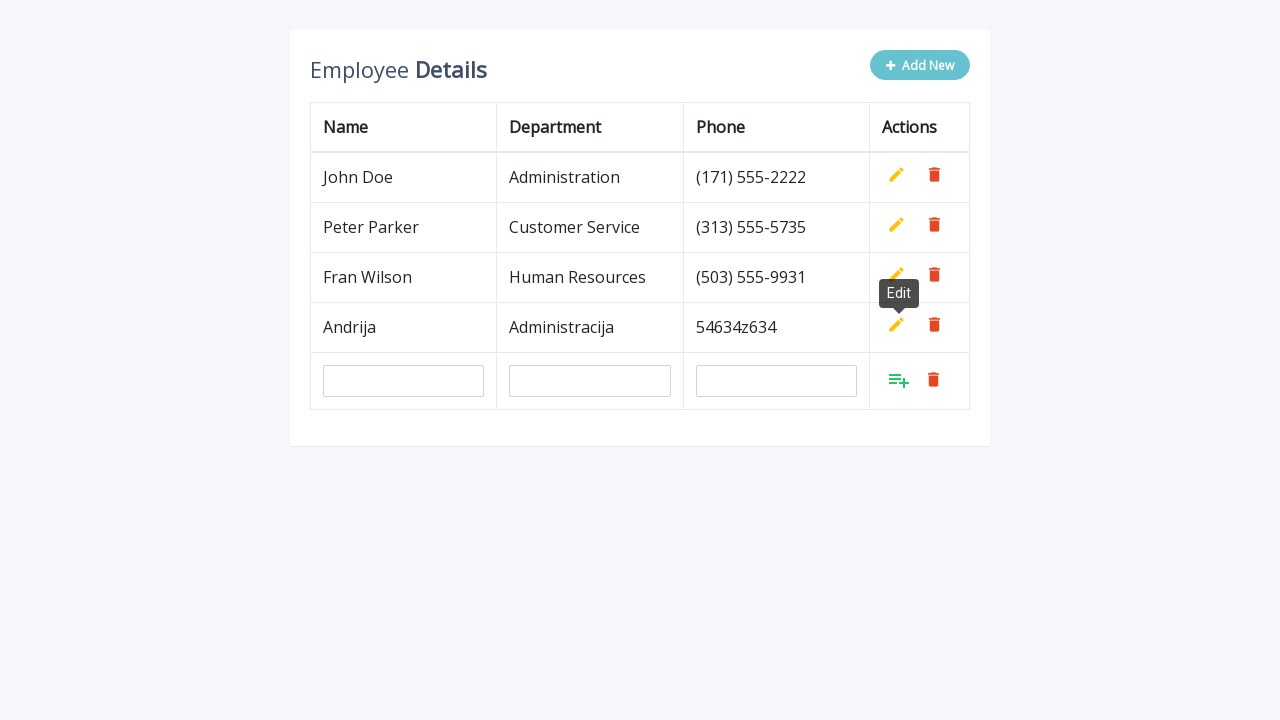

Filled name field with 'Andrija' (row 2/5) on input[name='name']
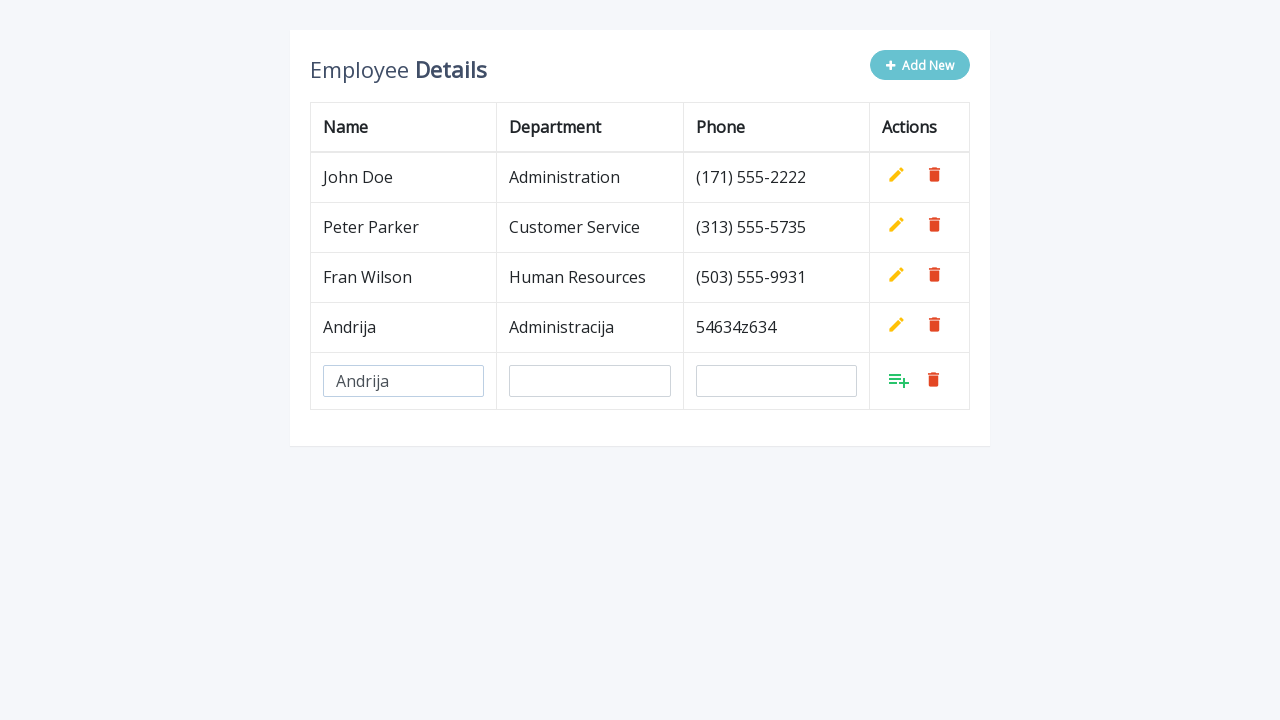

Filled department field with 'Administracija' (row 2/5) on input[name='department']
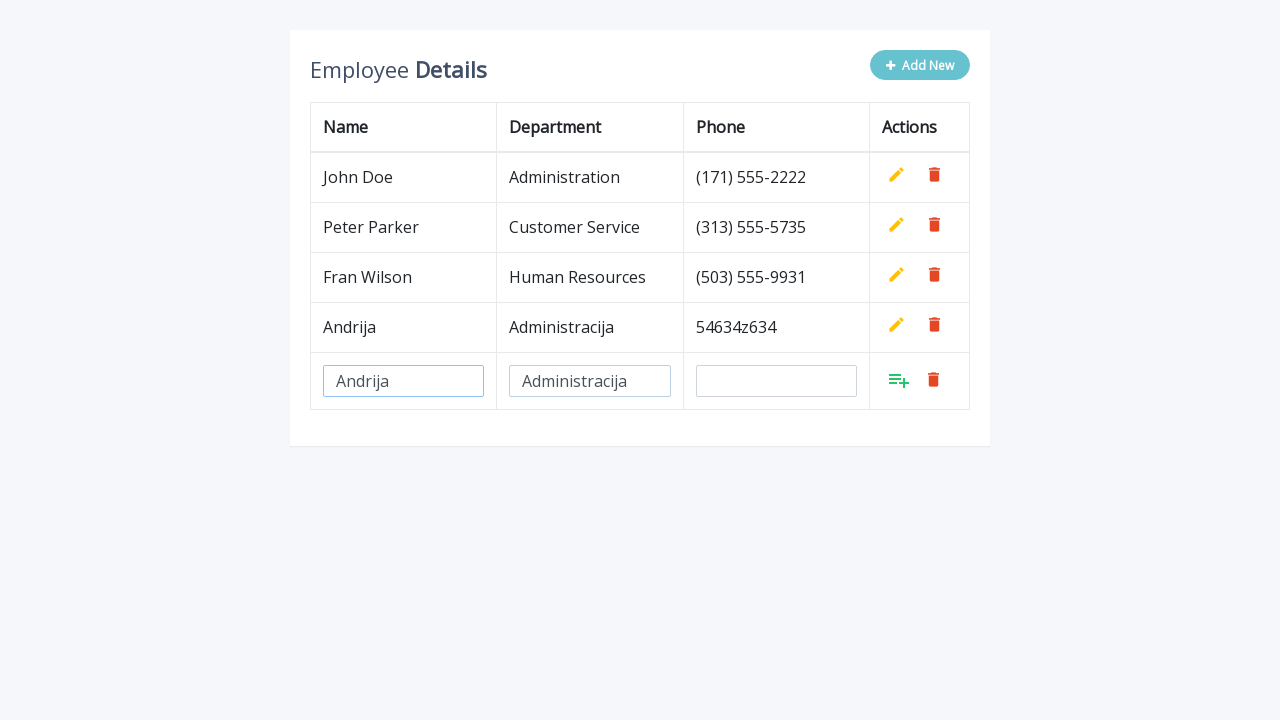

Filled phone field with '54634z634' (row 2/5) on input[name='phone']
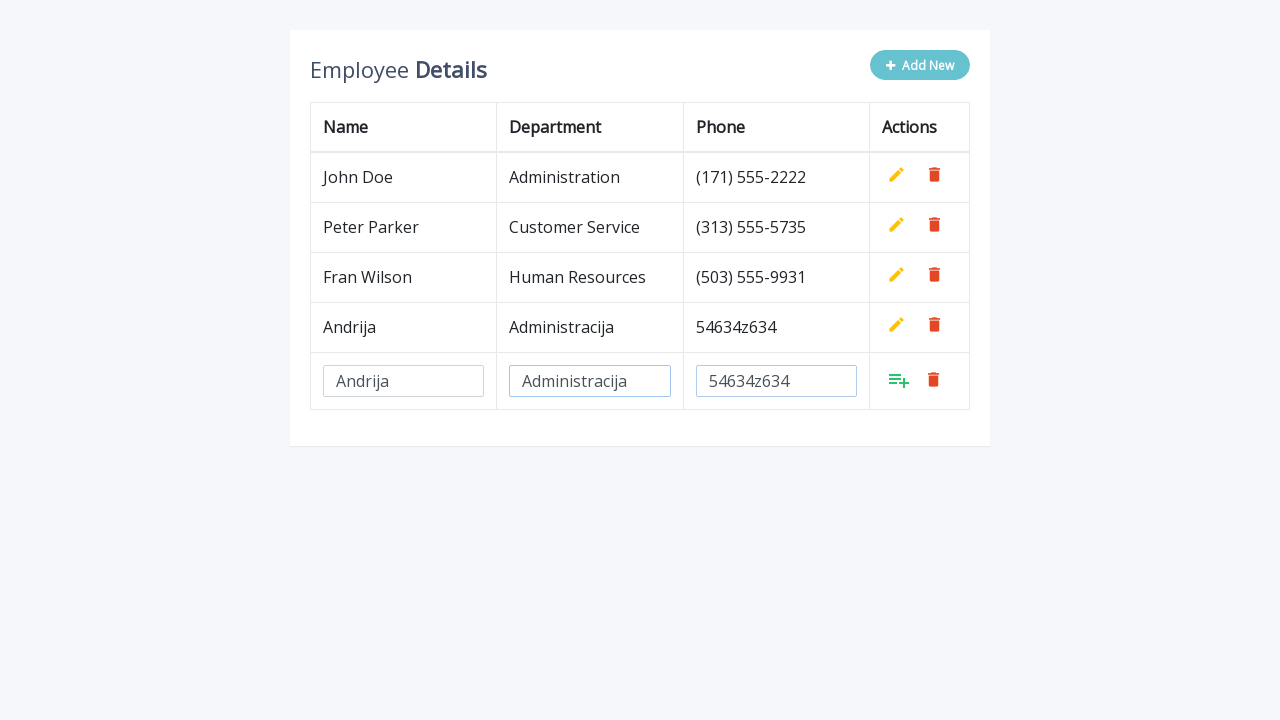

Clicked Add button to confirm new row (row 2/5) at (899, 380) on xpath=//table[@class='table table-bordered']/tbody/tr[last()]/td[last()]/a[conta
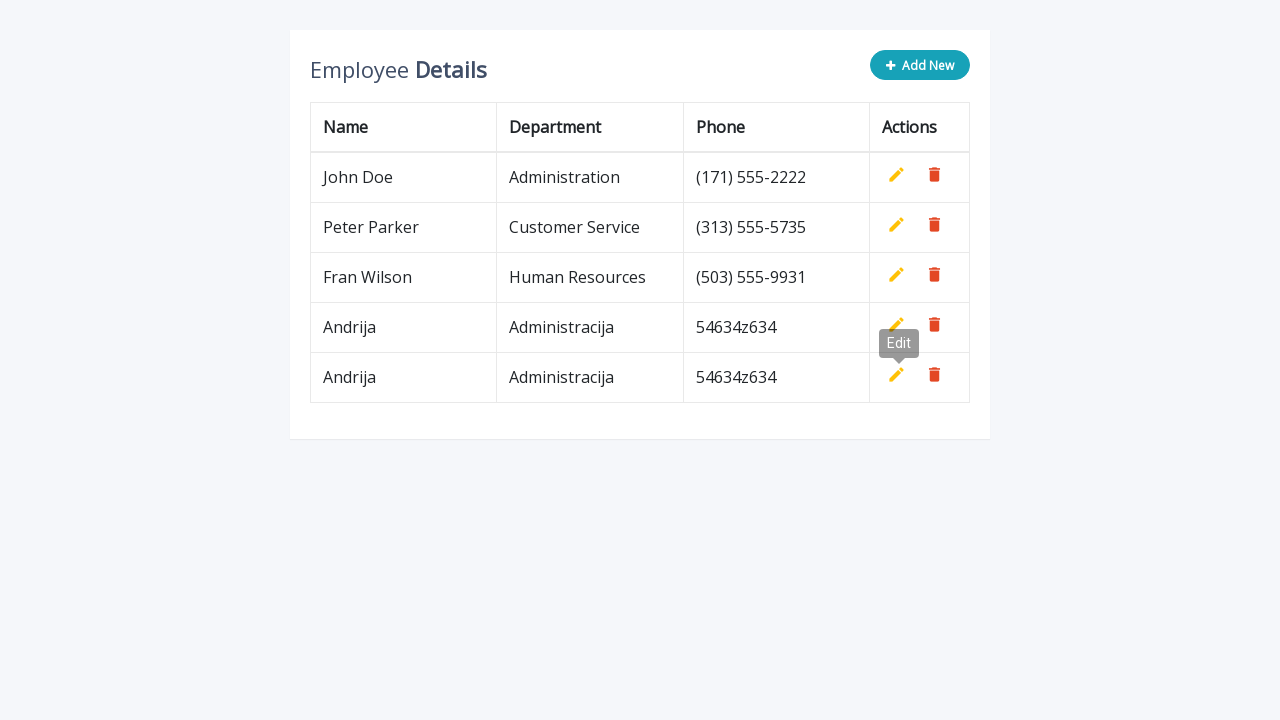

Waited 500ms before next iteration (row 2/5)
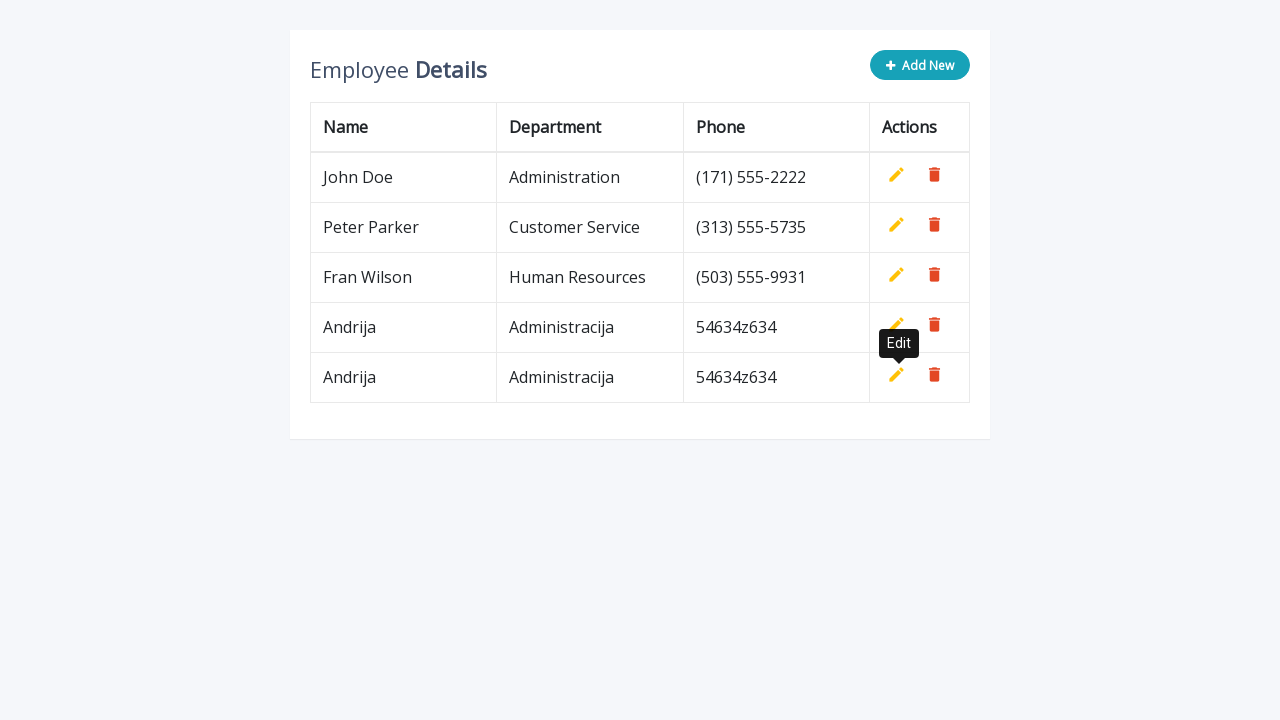

Clicked Add New button (row 3/5) at (920, 65) on button.btn.btn-info.add-new
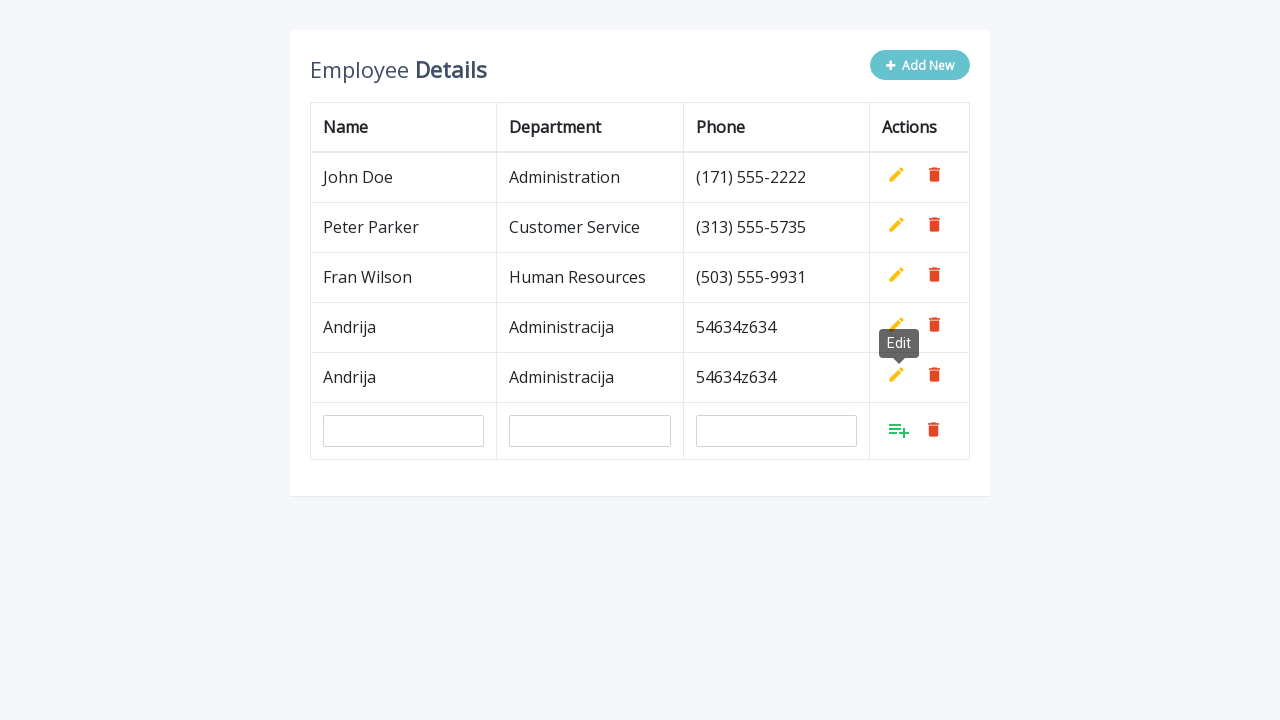

Filled name field with 'Andrija' (row 3/5) on input[name='name']
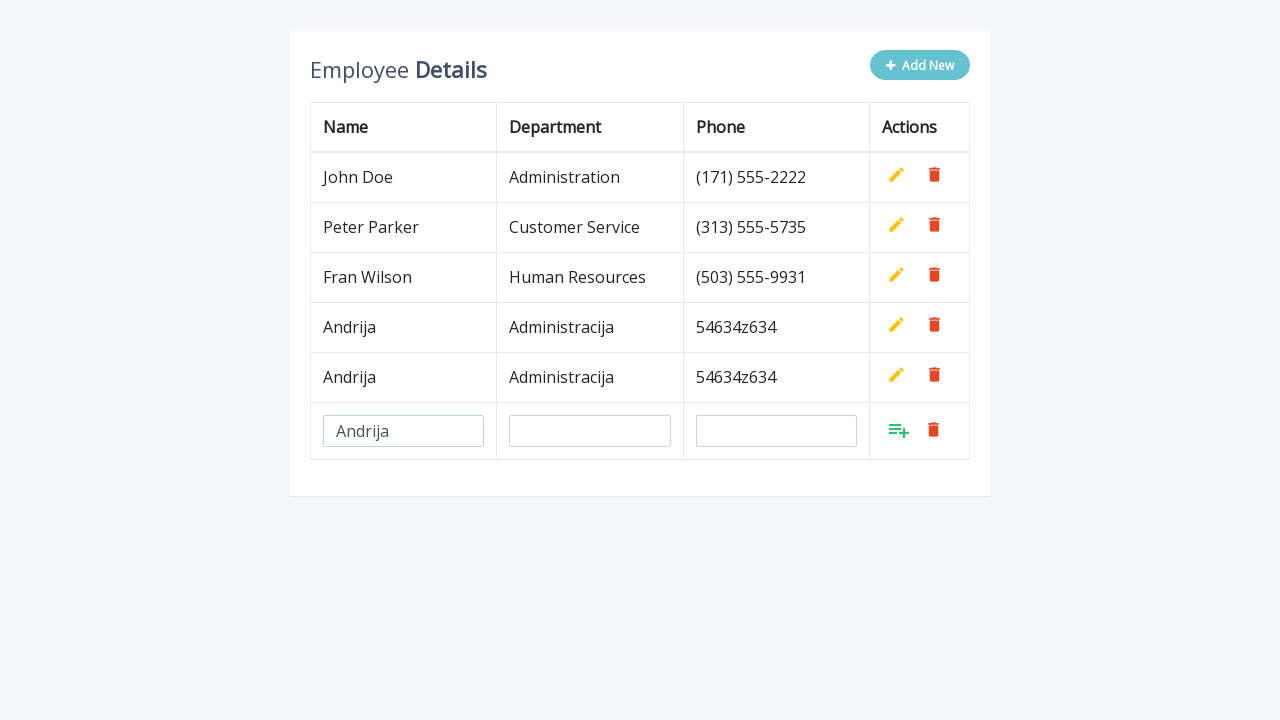

Filled department field with 'Administracija' (row 3/5) on input[name='department']
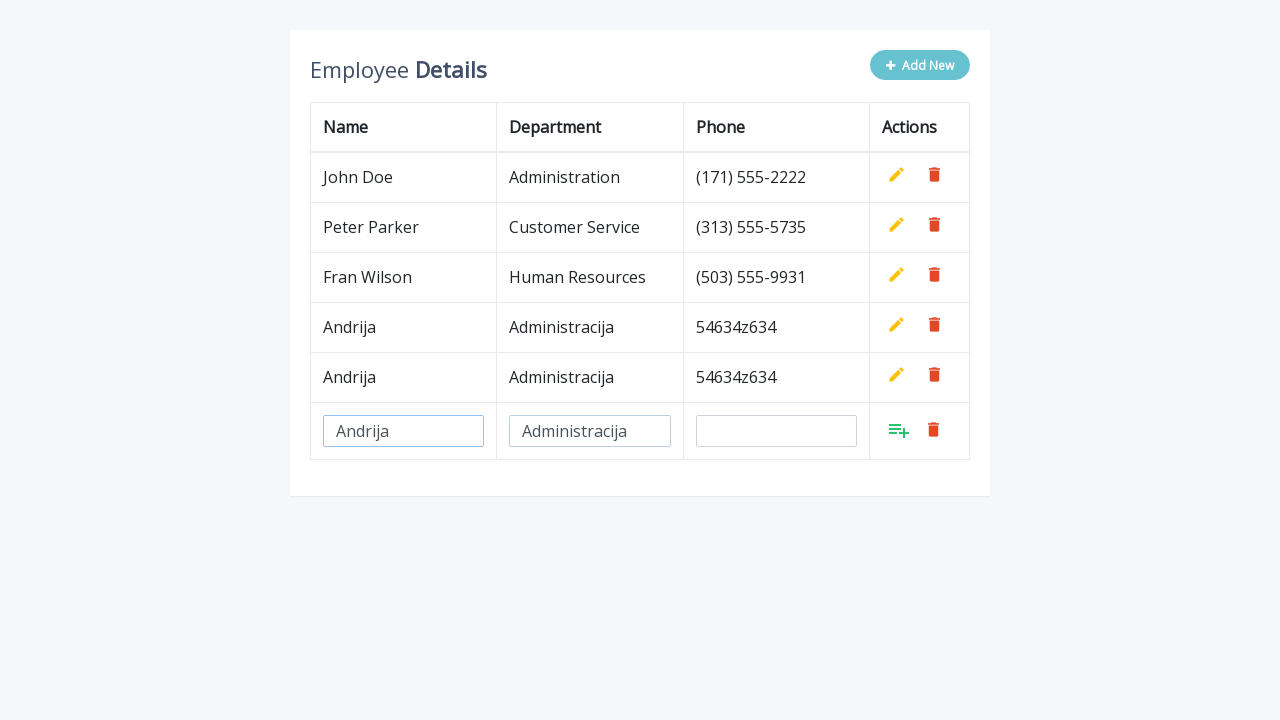

Filled phone field with '54634z634' (row 3/5) on input[name='phone']
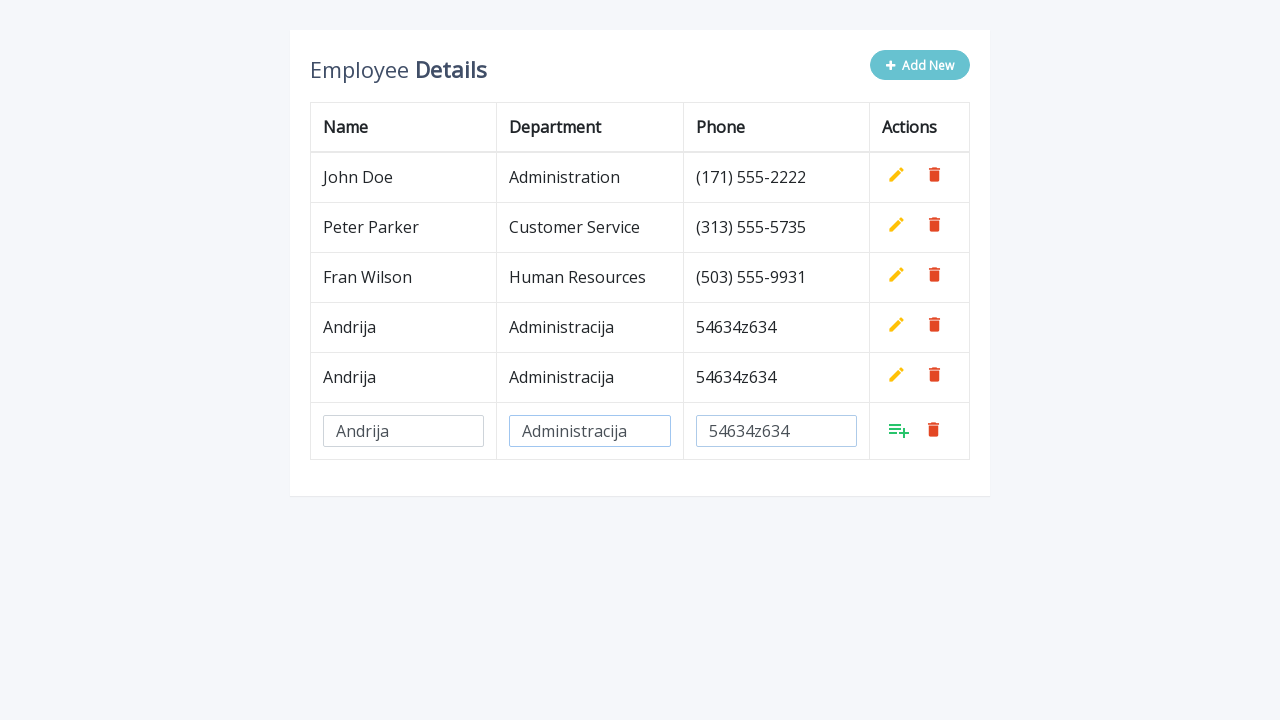

Clicked Add button to confirm new row (row 3/5) at (899, 430) on xpath=//table[@class='table table-bordered']/tbody/tr[last()]/td[last()]/a[conta
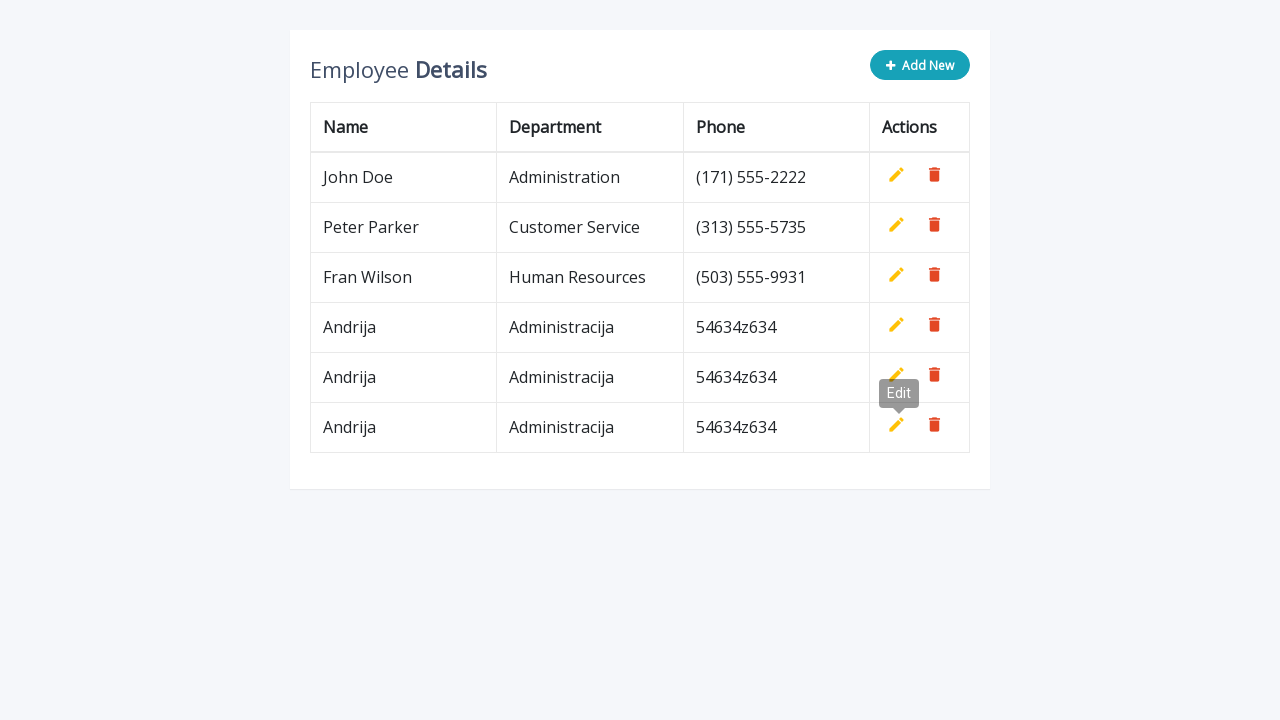

Waited 500ms before next iteration (row 3/5)
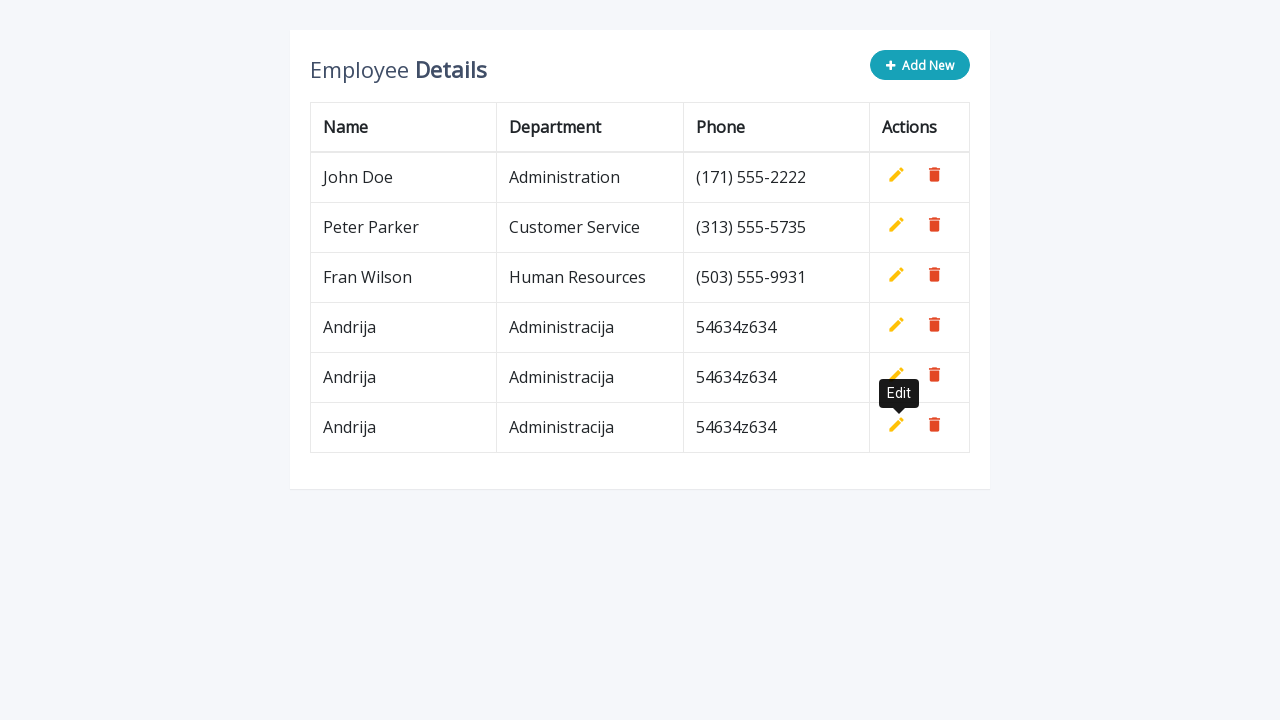

Clicked Add New button (row 4/5) at (920, 65) on button.btn.btn-info.add-new
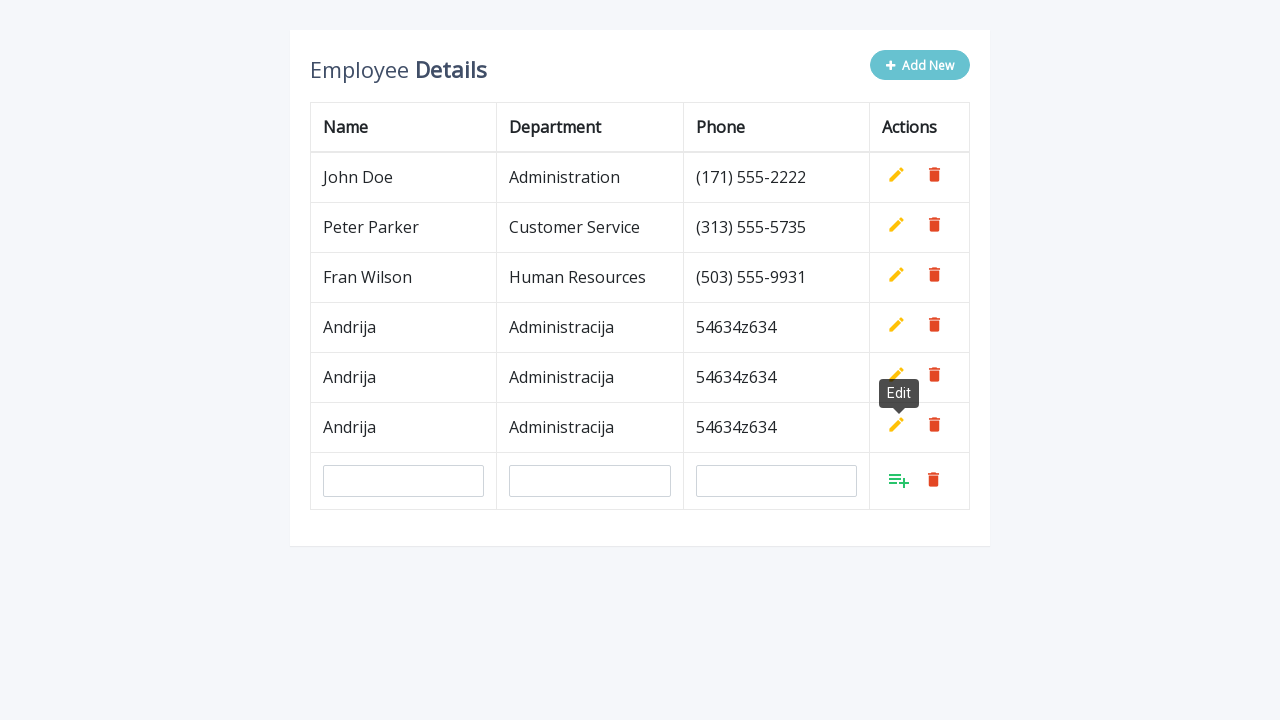

Filled name field with 'Andrija' (row 4/5) on input[name='name']
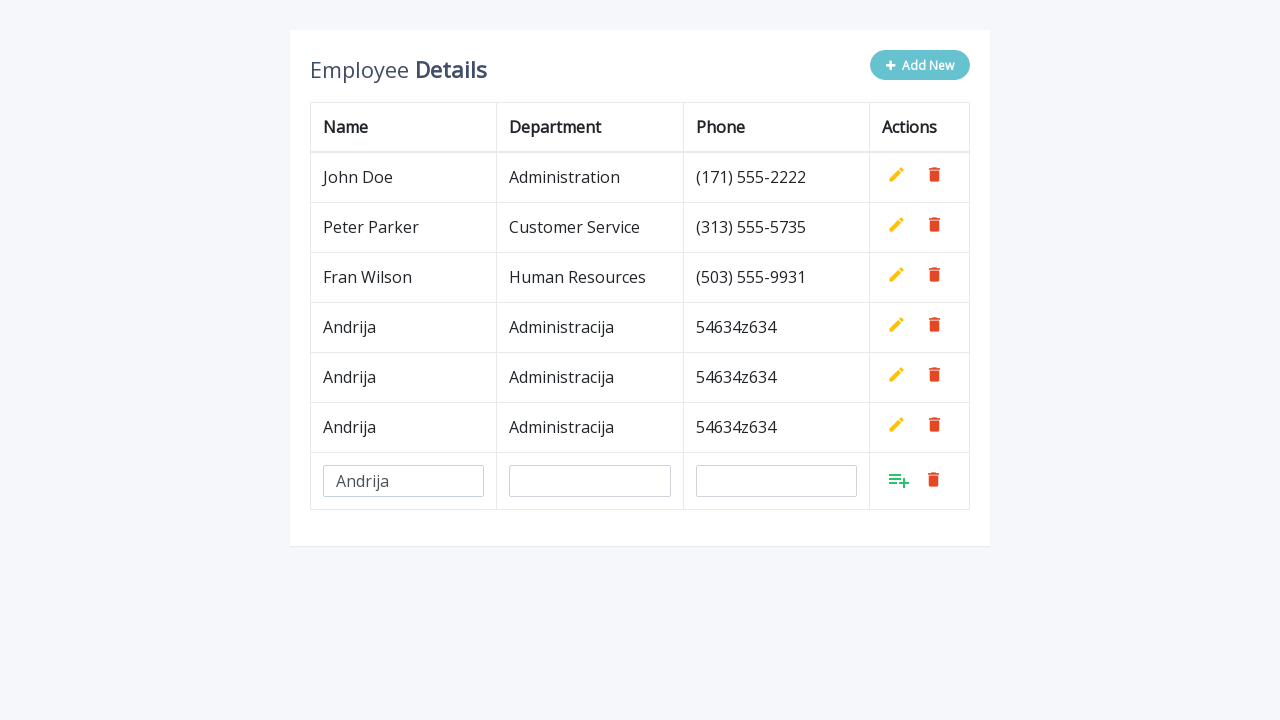

Filled department field with 'Administracija' (row 4/5) on input[name='department']
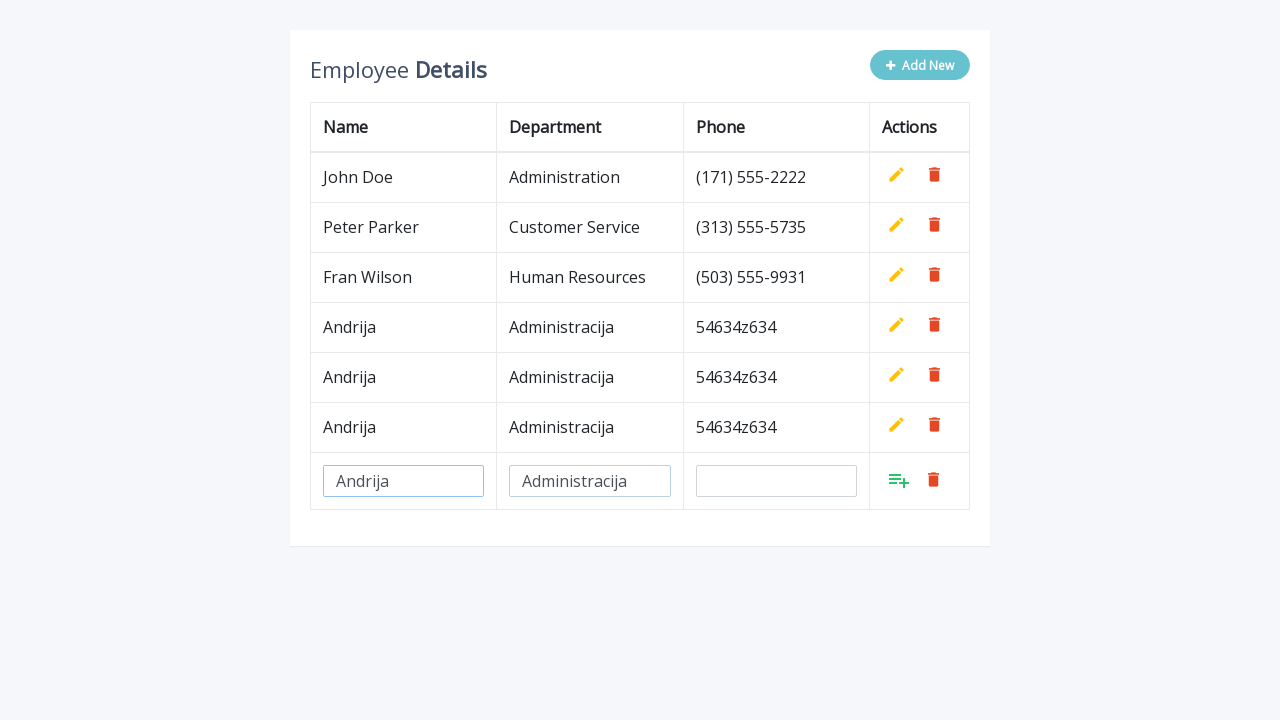

Filled phone field with '54634z634' (row 4/5) on input[name='phone']
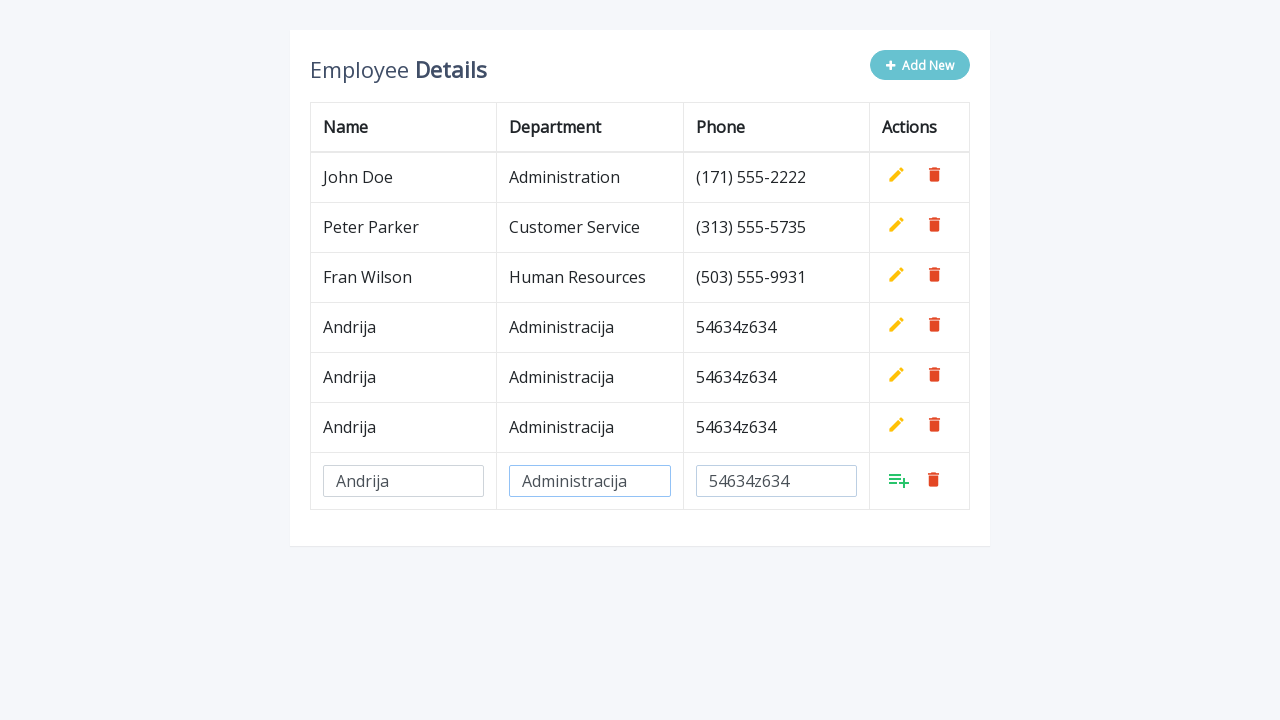

Clicked Add button to confirm new row (row 4/5) at (899, 480) on xpath=//table[@class='table table-bordered']/tbody/tr[last()]/td[last()]/a[conta
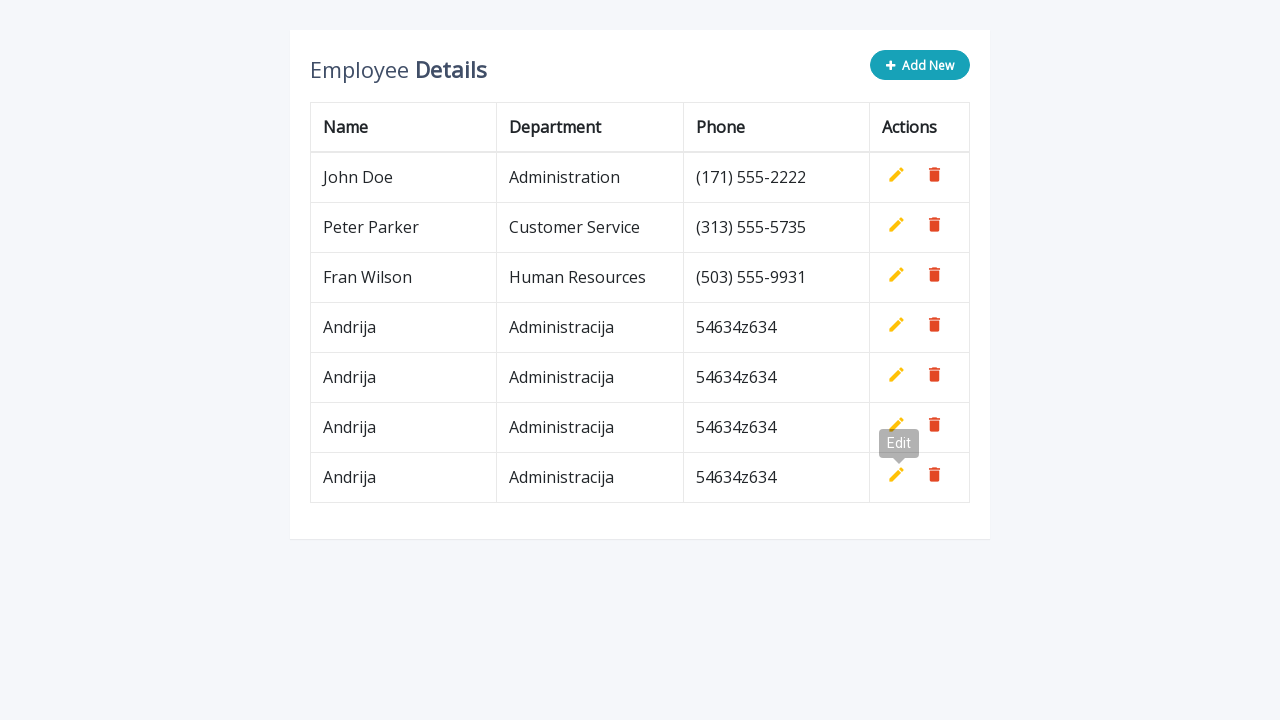

Waited 500ms before next iteration (row 4/5)
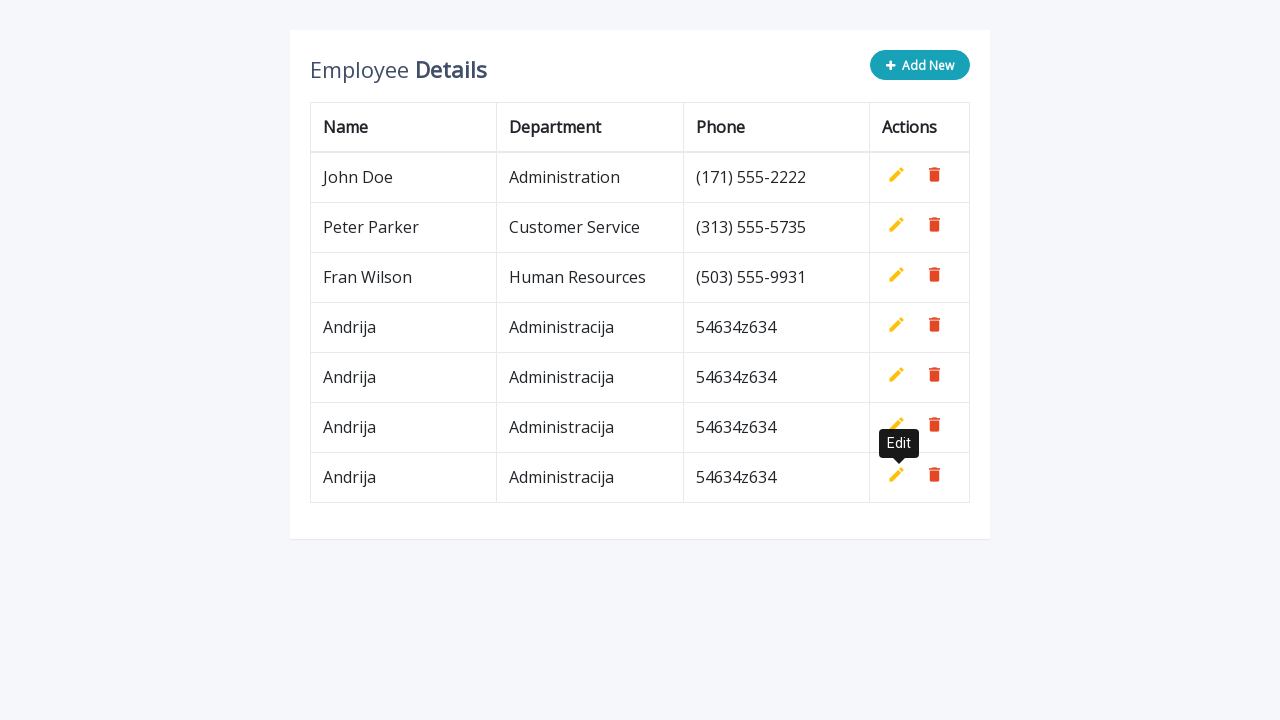

Clicked Add New button (row 5/5) at (920, 65) on button.btn.btn-info.add-new
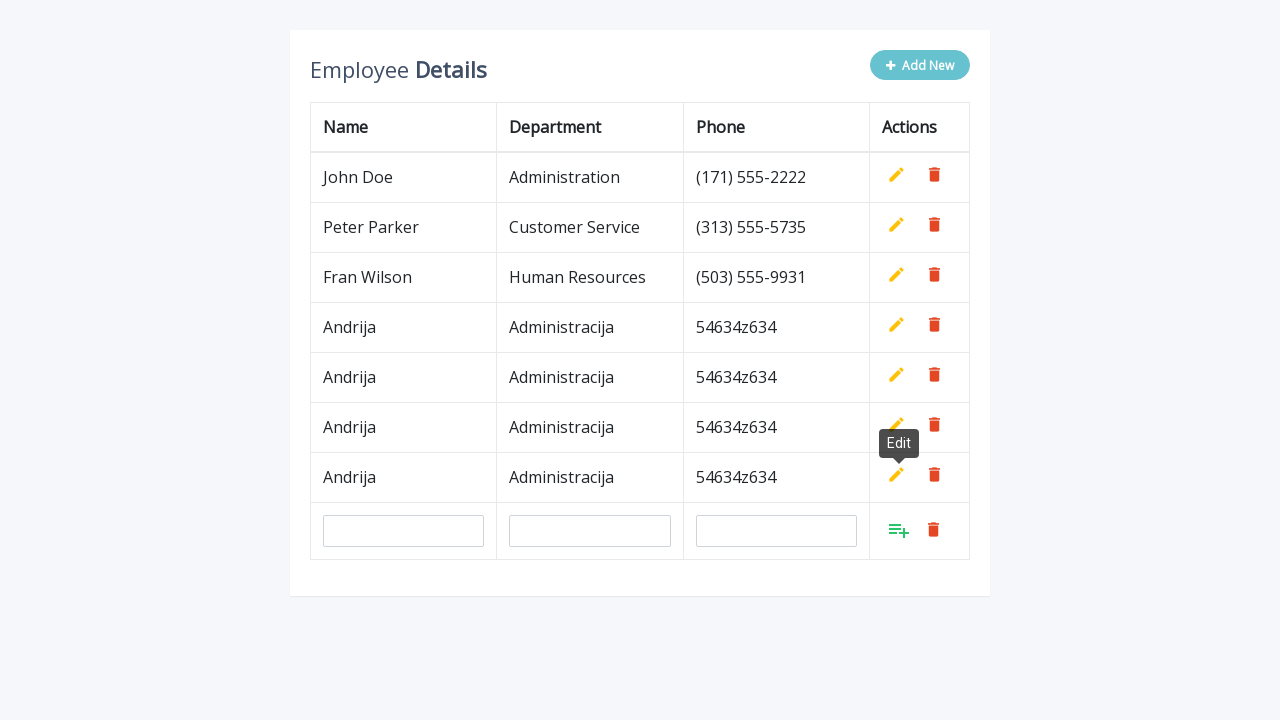

Filled name field with 'Andrija' (row 5/5) on input[name='name']
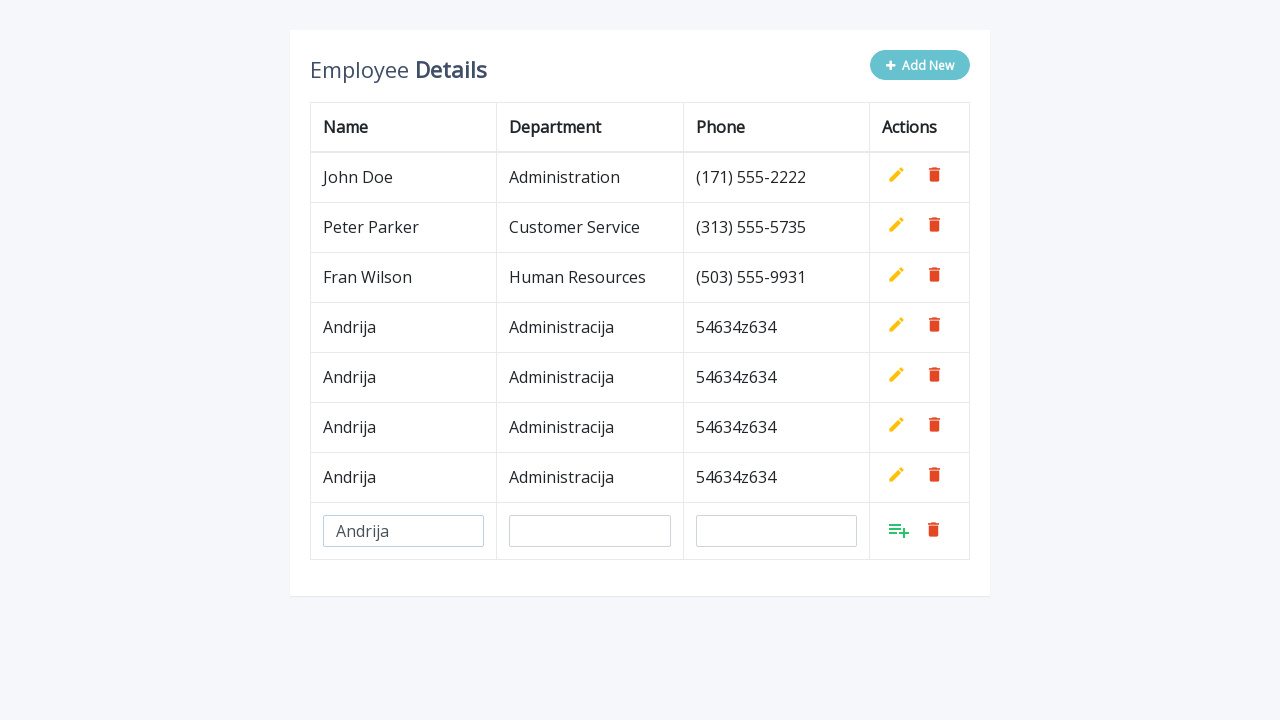

Filled department field with 'Administracija' (row 5/5) on input[name='department']
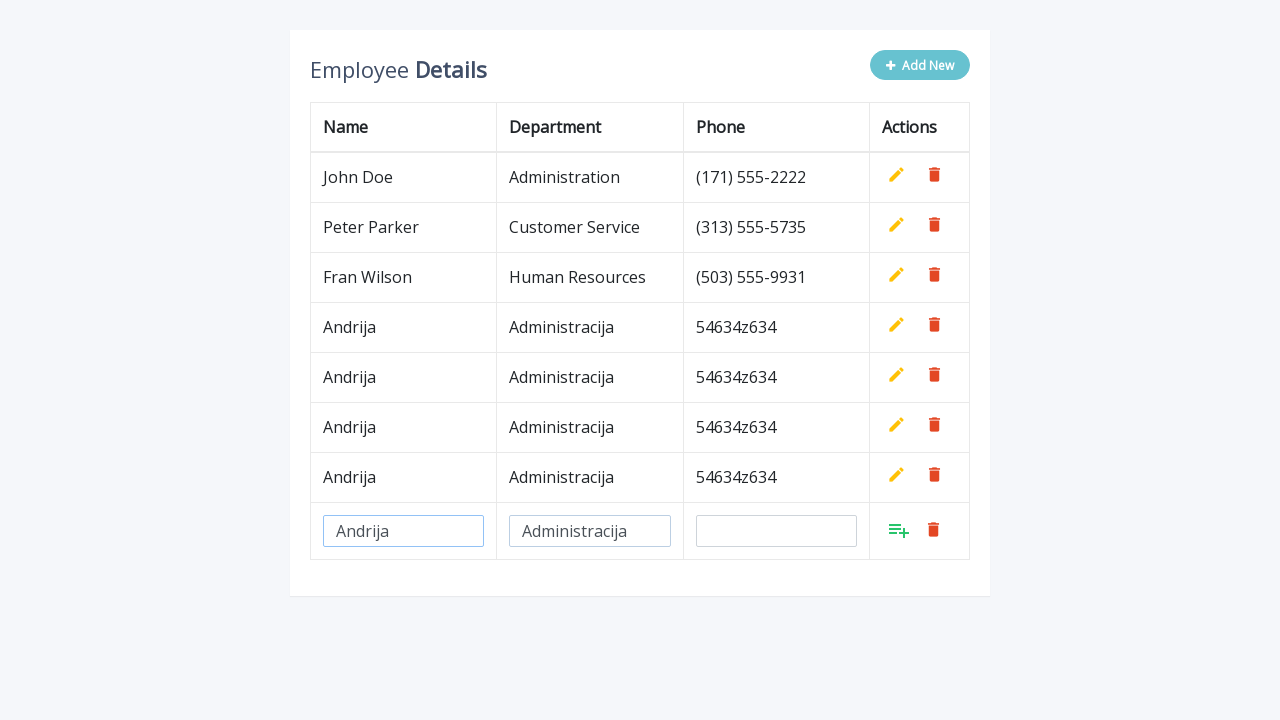

Filled phone field with '54634z634' (row 5/5) on input[name='phone']
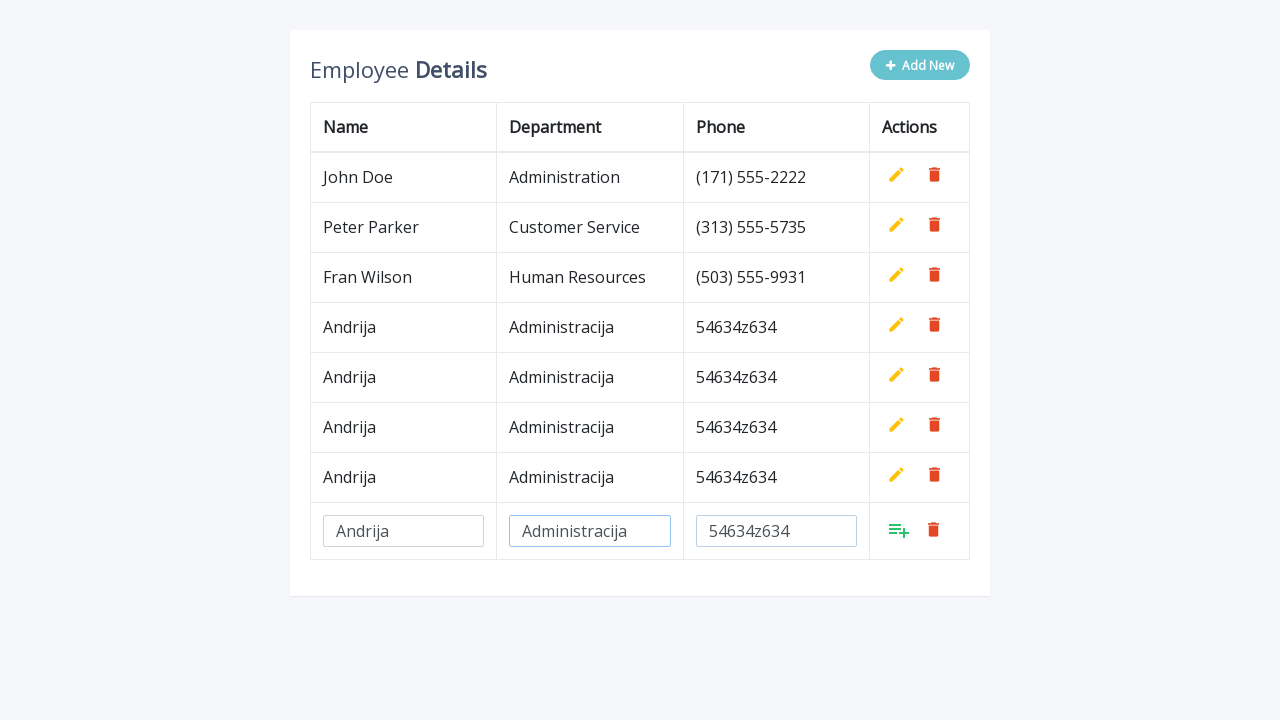

Clicked Add button to confirm new row (row 5/5) at (899, 530) on xpath=//table[@class='table table-bordered']/tbody/tr[last()]/td[last()]/a[conta
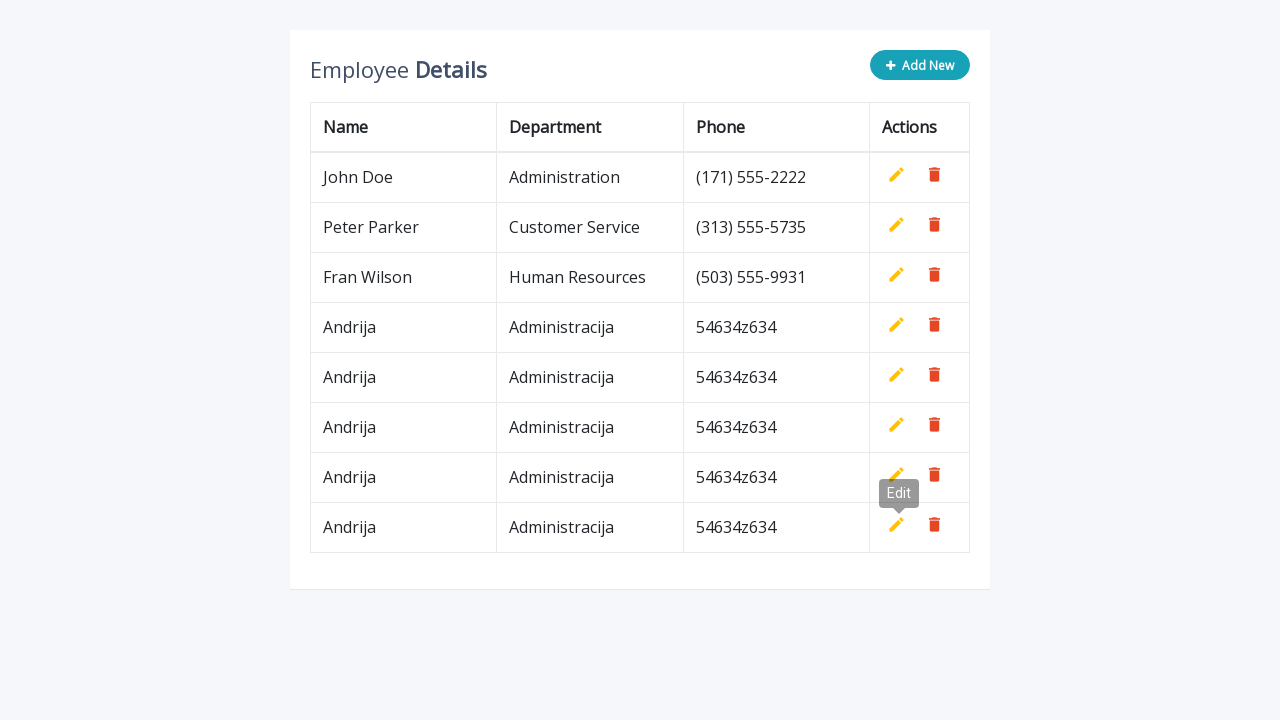

Waited 500ms before next iteration (row 5/5)
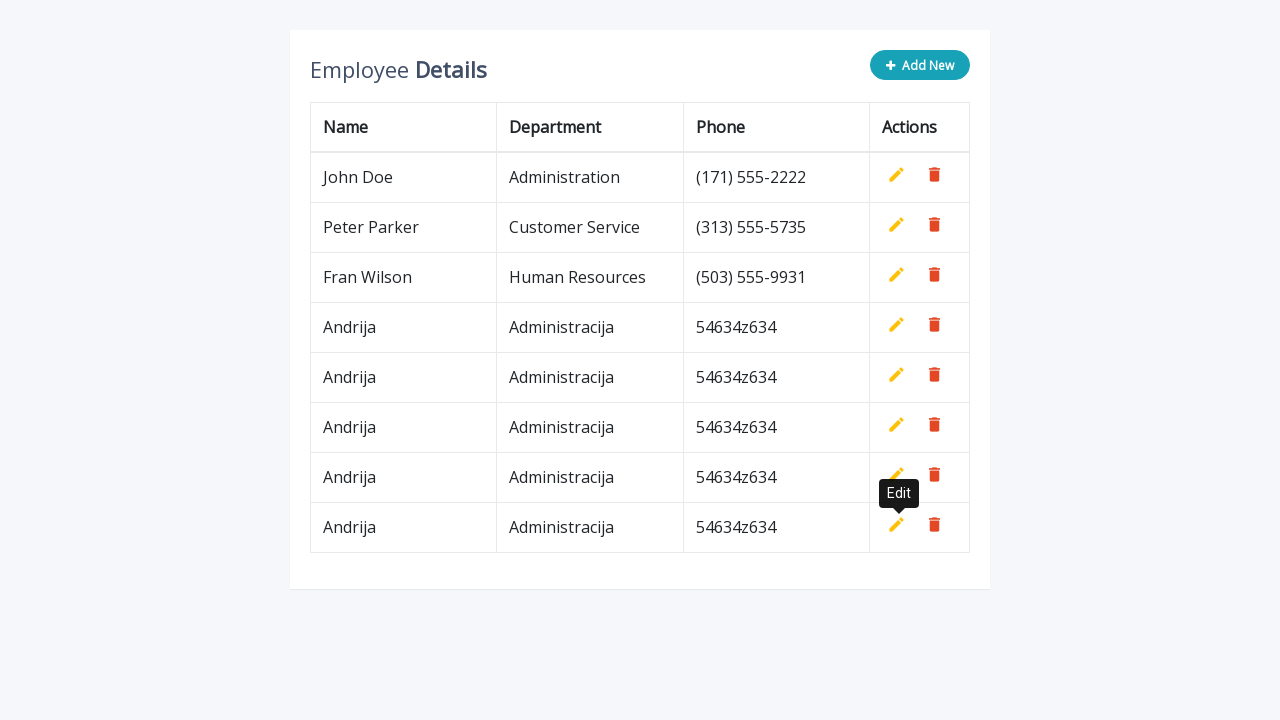

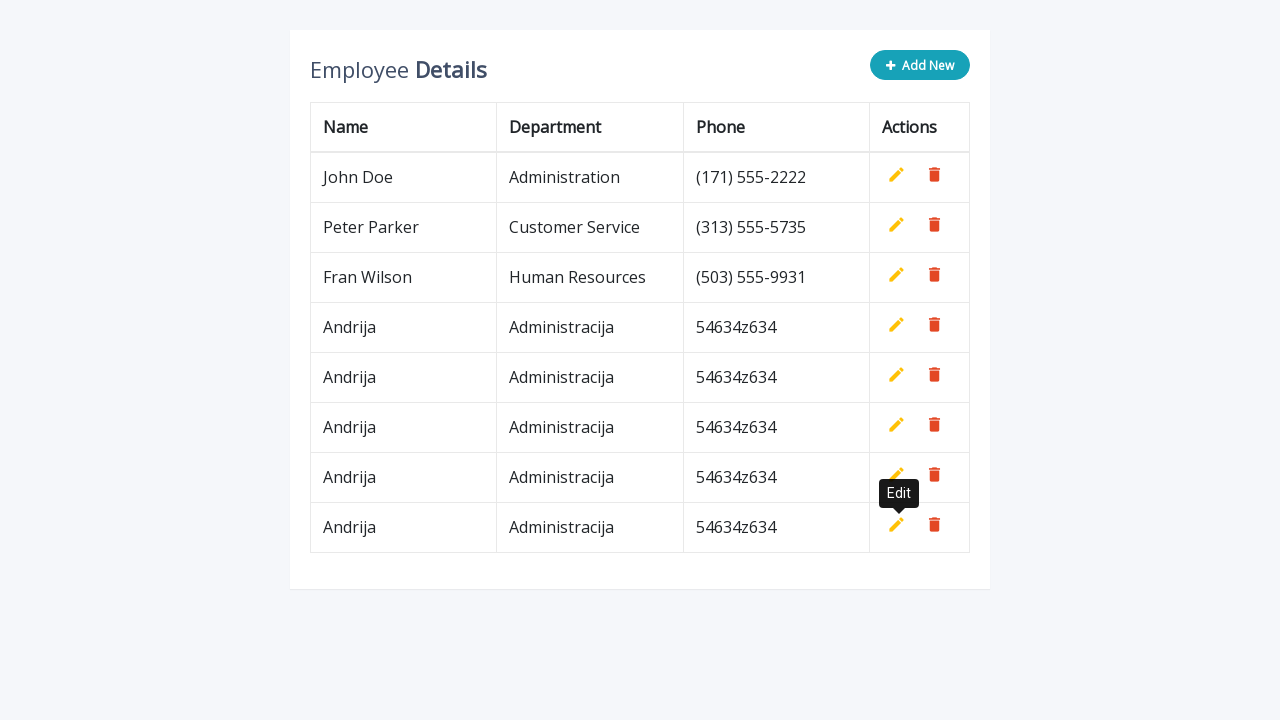